Tests the search functionality on the PROS website by clicking the search toggle, entering a search term, and verifying results contain the expected text

Starting URL: https://pros.unicam.it/

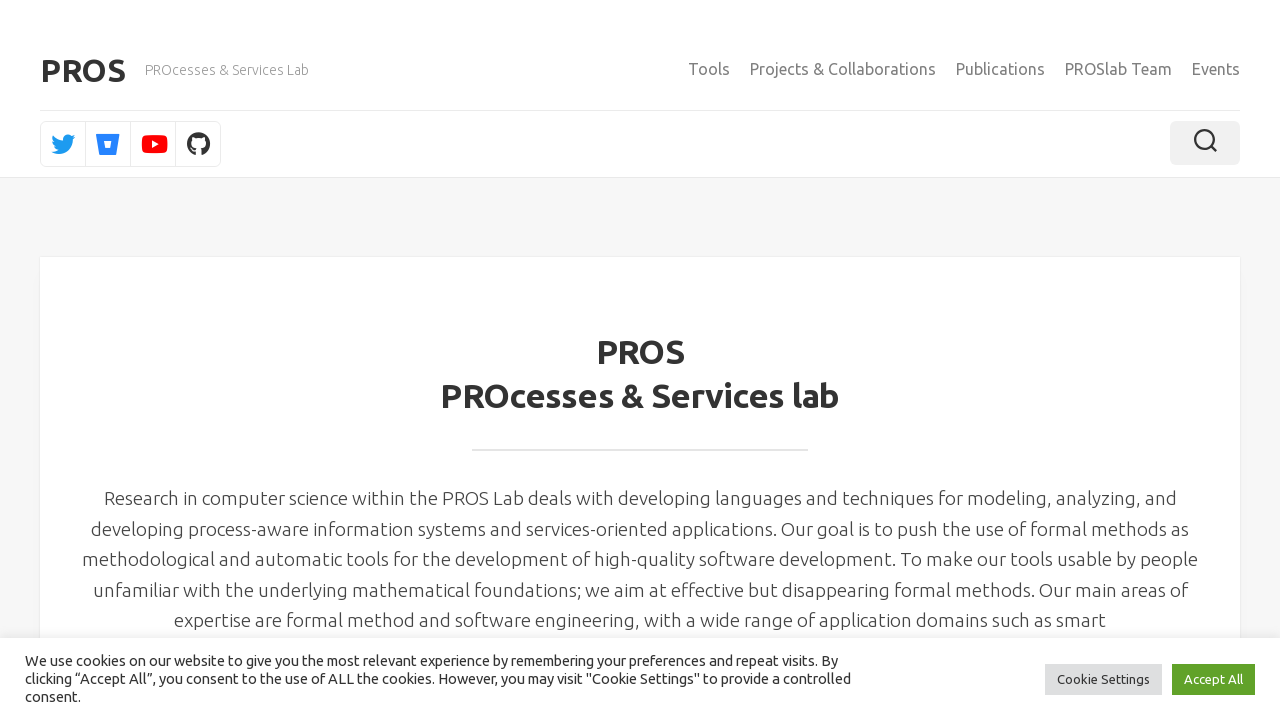

Waited for page to load (networkidle)
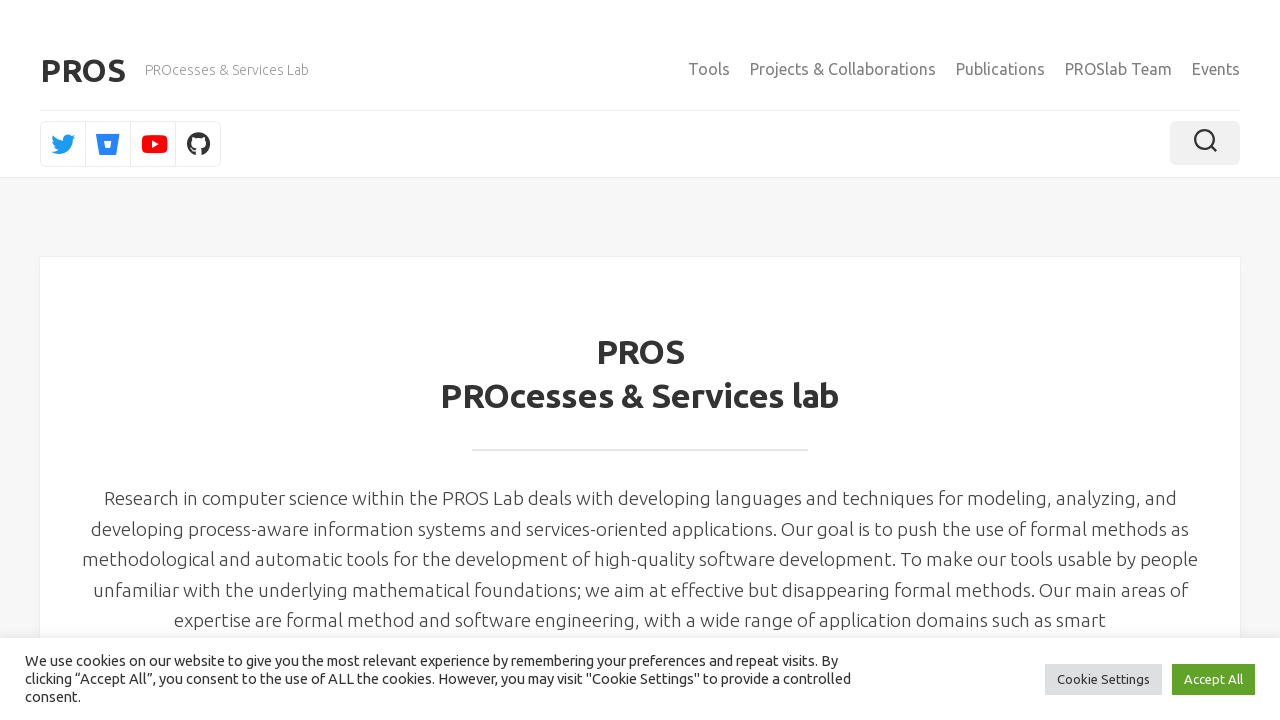

Clicked search toggle to open search box at (1205, 143) on .toggle-search
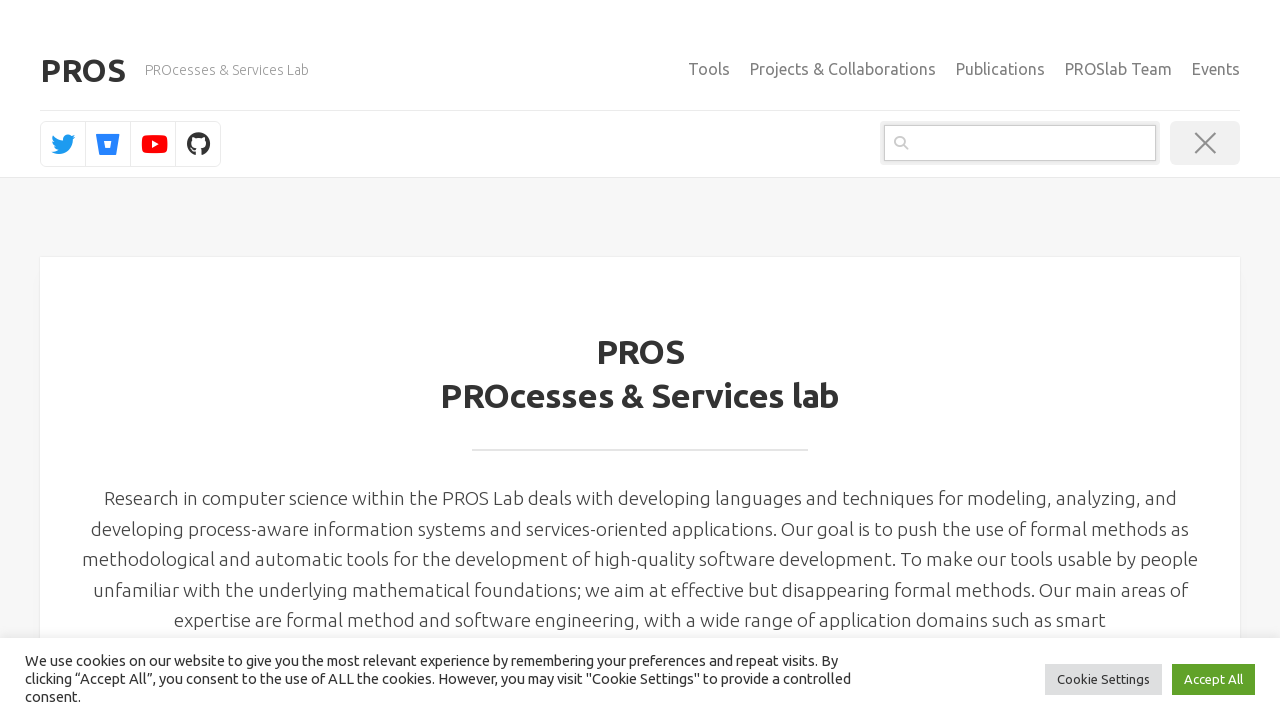

Search field became visible
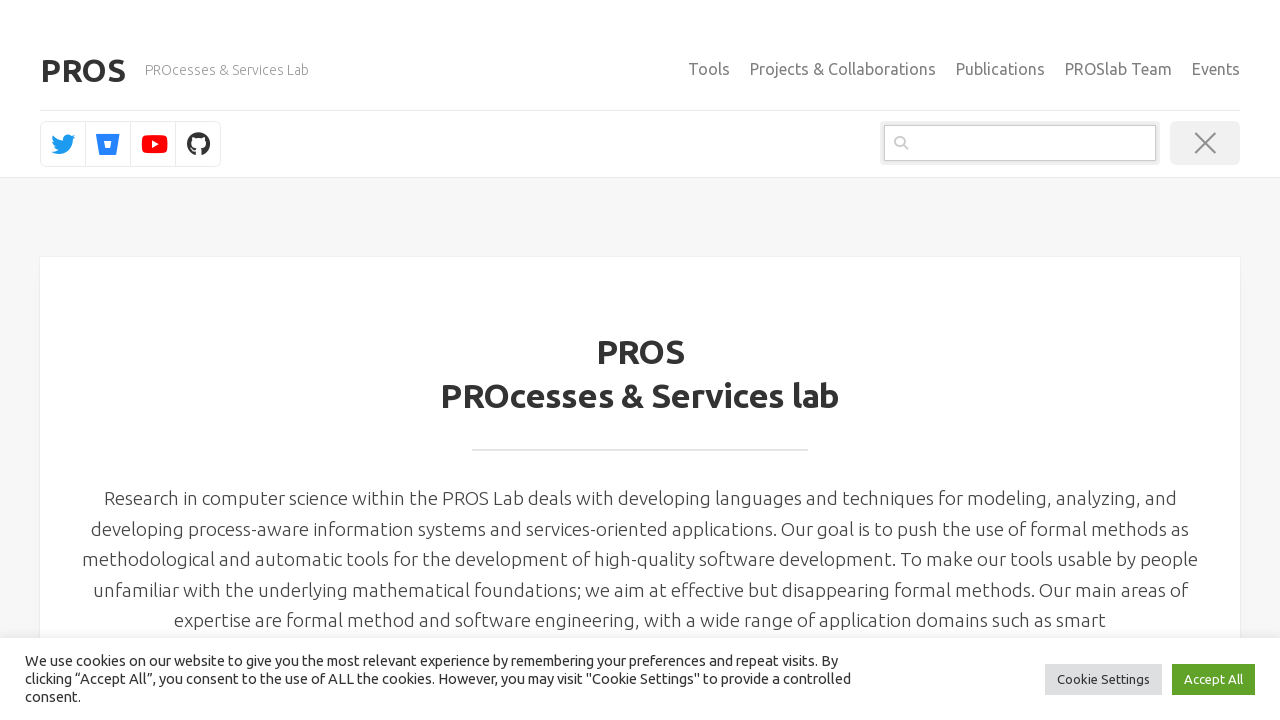

Clicked on the search field at (1020, 143) on .search
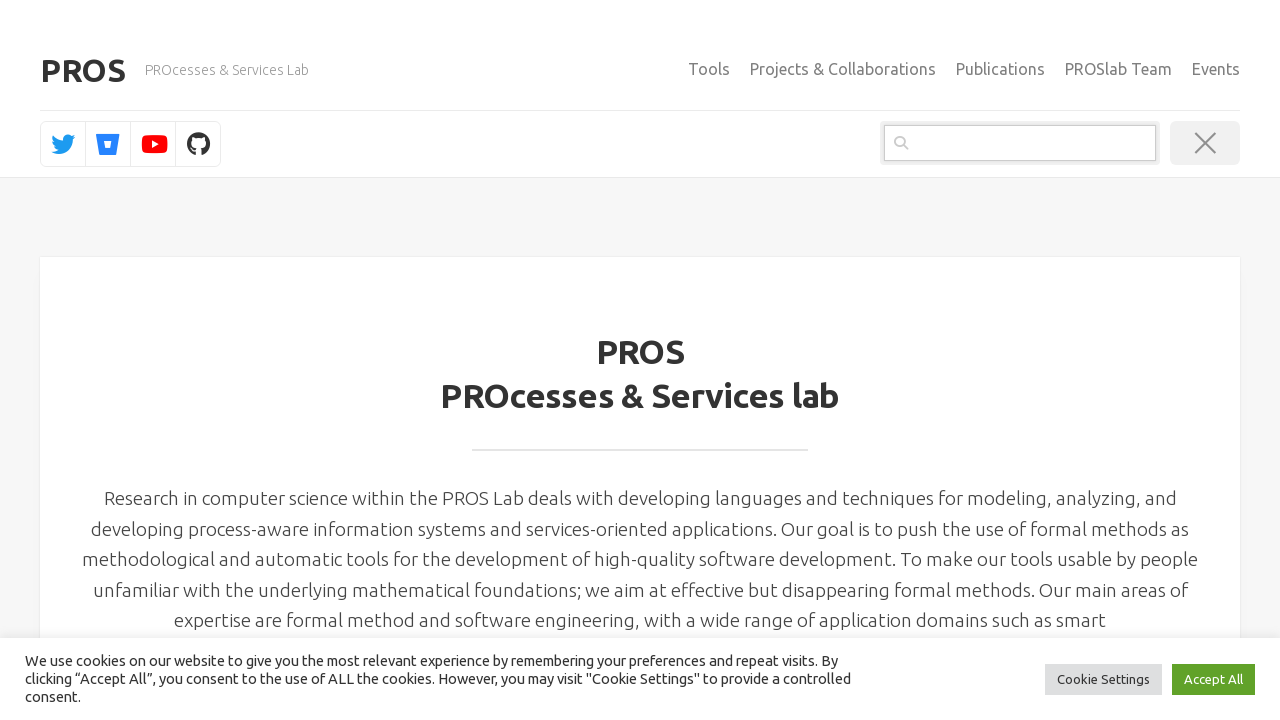

Entered 'Digital Twin' in search field on .search
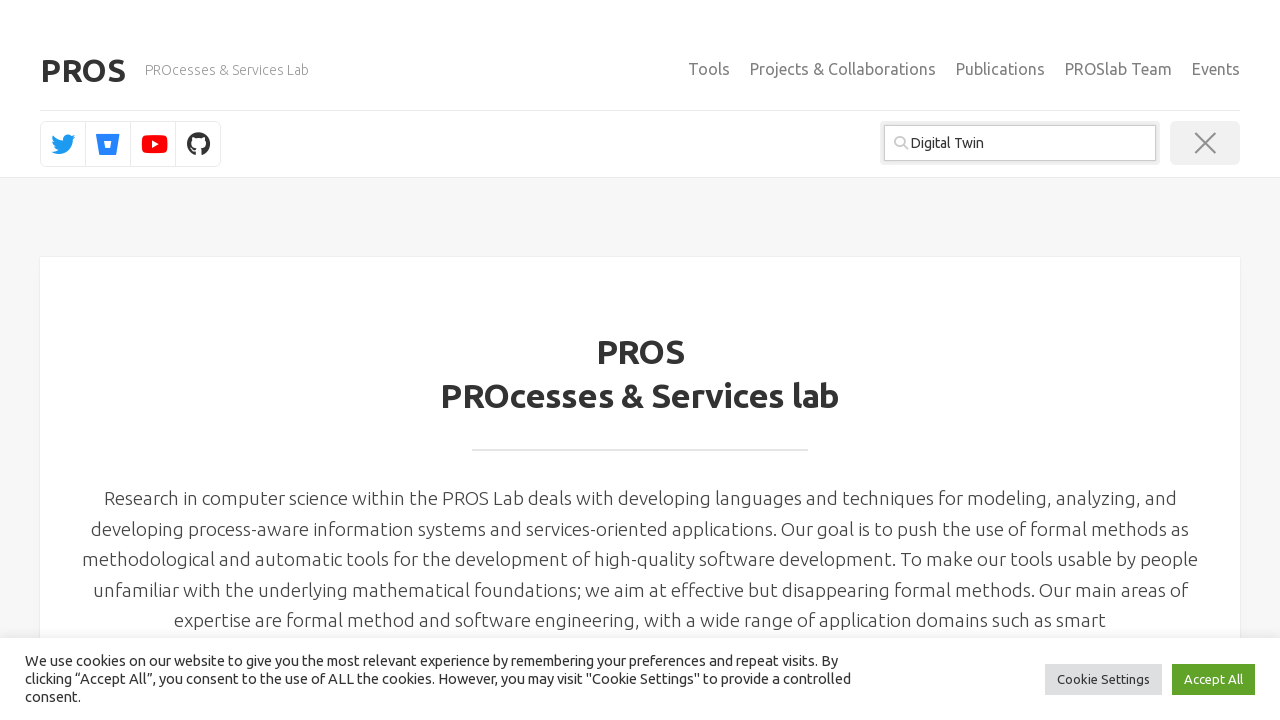

Pressed Enter to execute search on .search
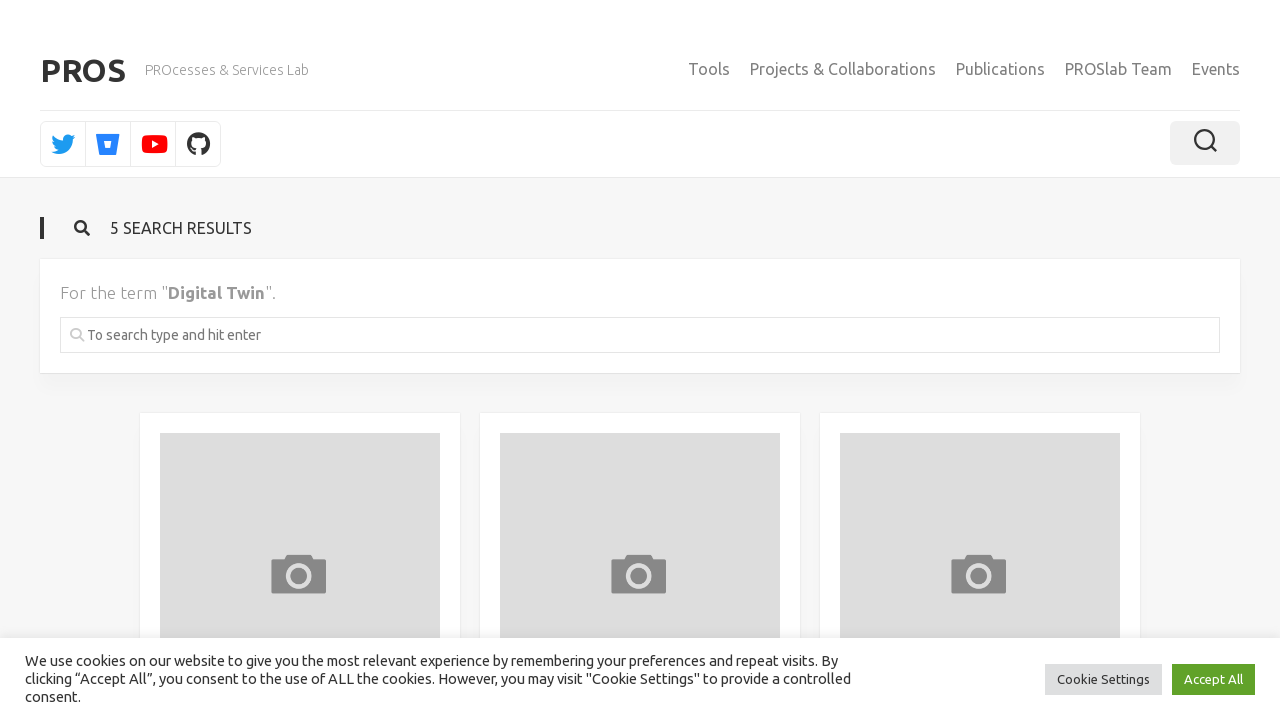

Waited for search results to load (networkidle)
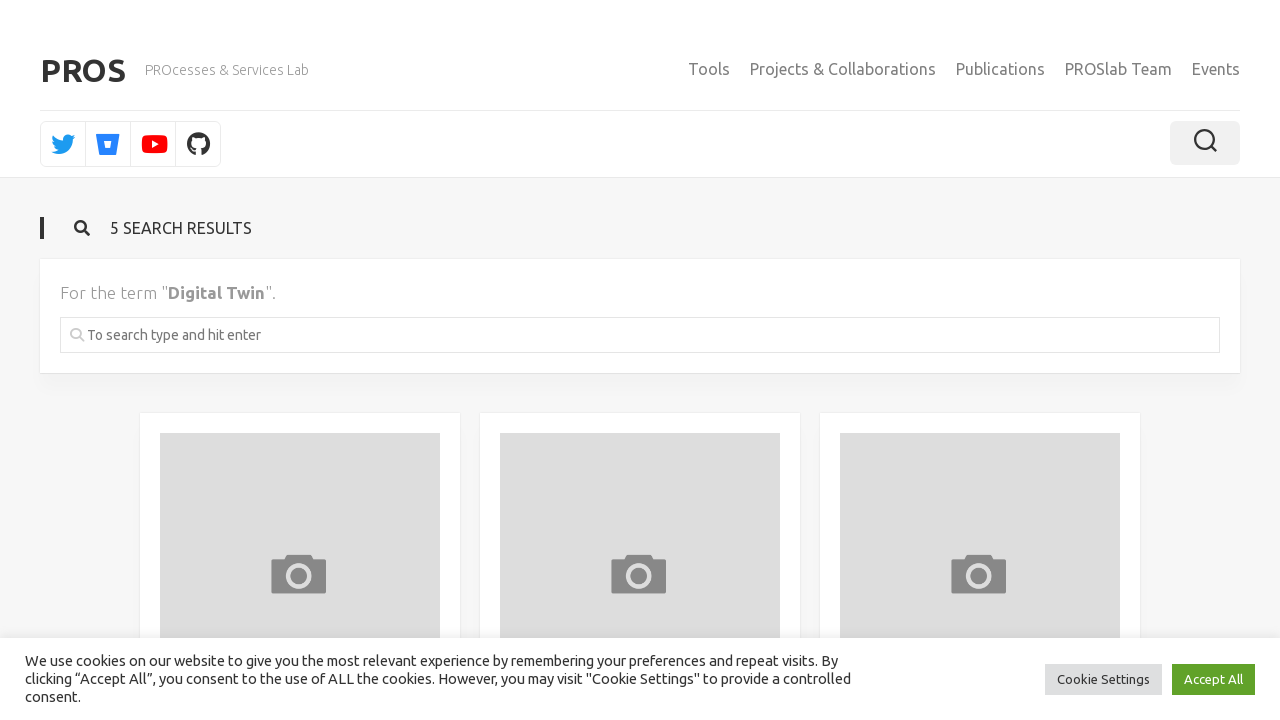

Verified 'Digital Twin' text is present in search results
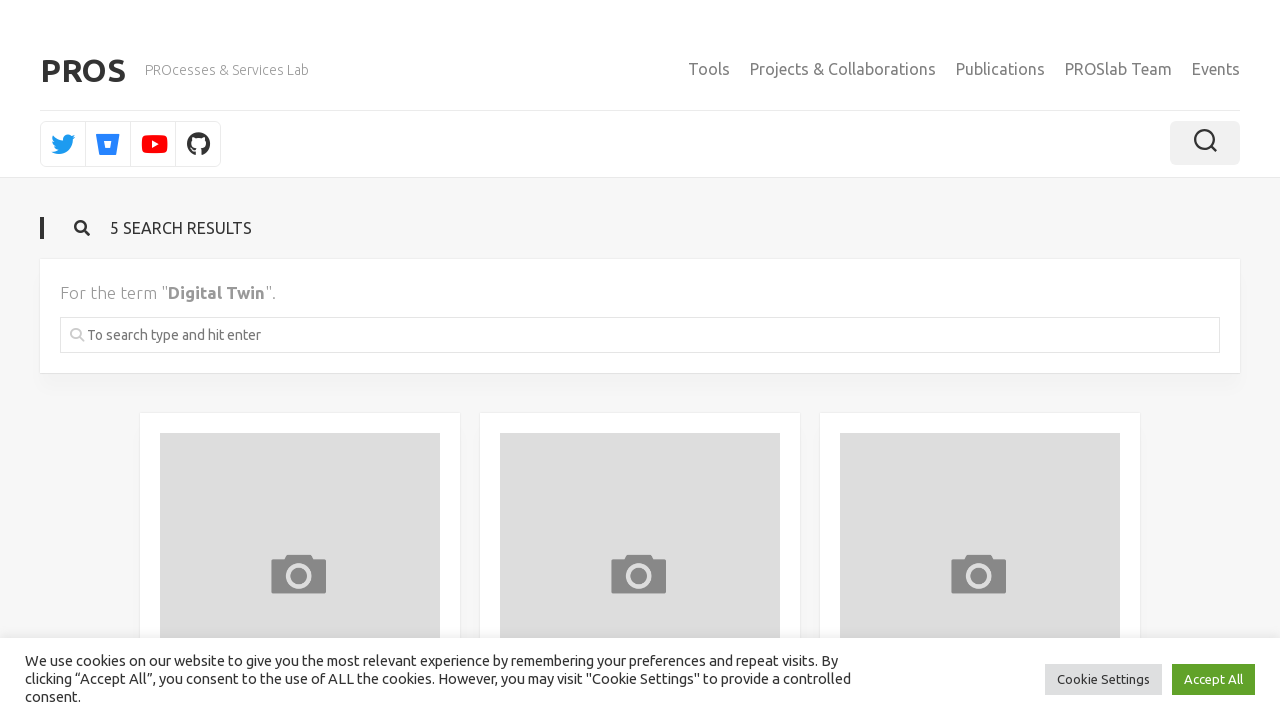

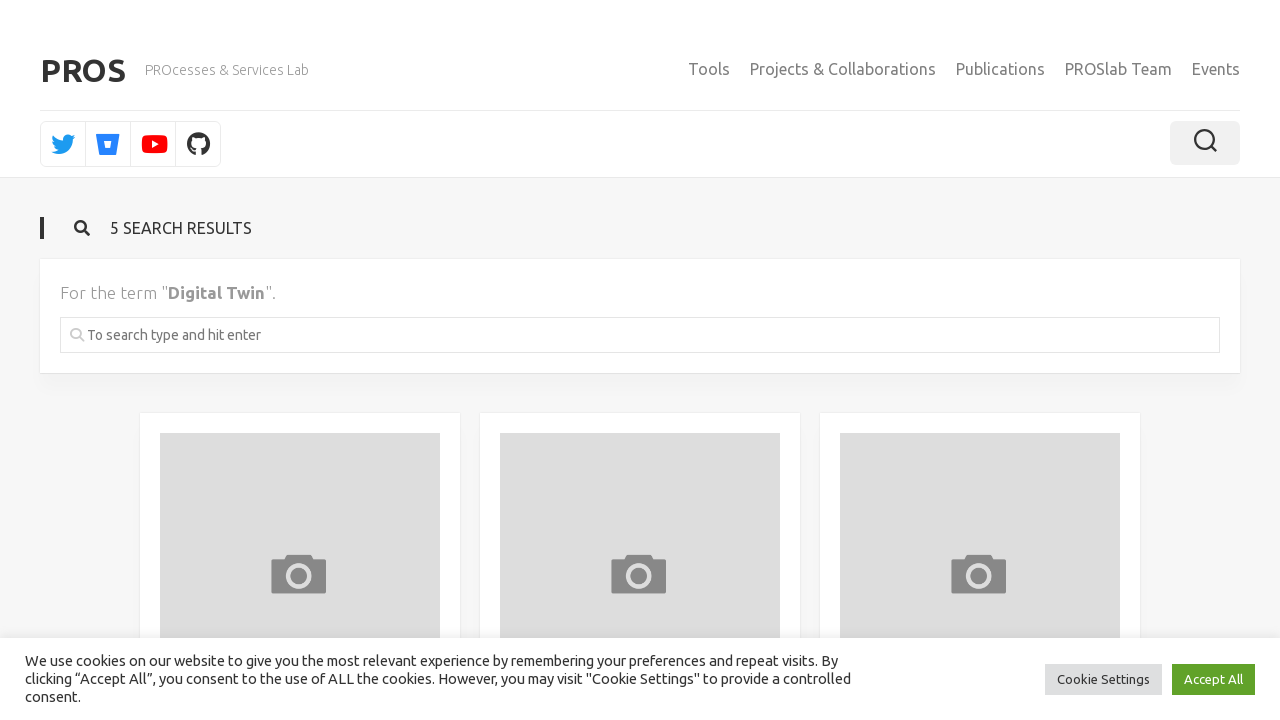